Tests the product search functionality by entering a product name in the search box and verifying that product results with images and prices are displayed.

Starting URL: https://crio-qkart-frontend-qa.vercel.app/

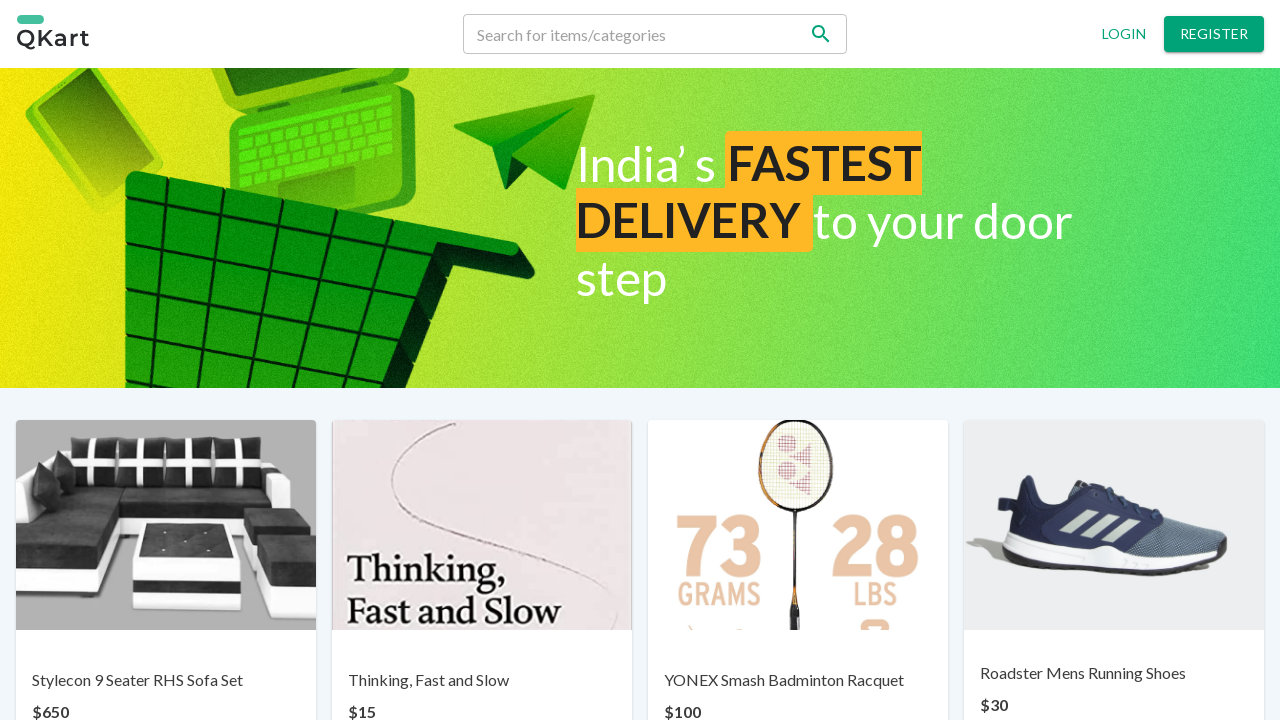

Filled search box with product name 'Yonex' on input[name='search']
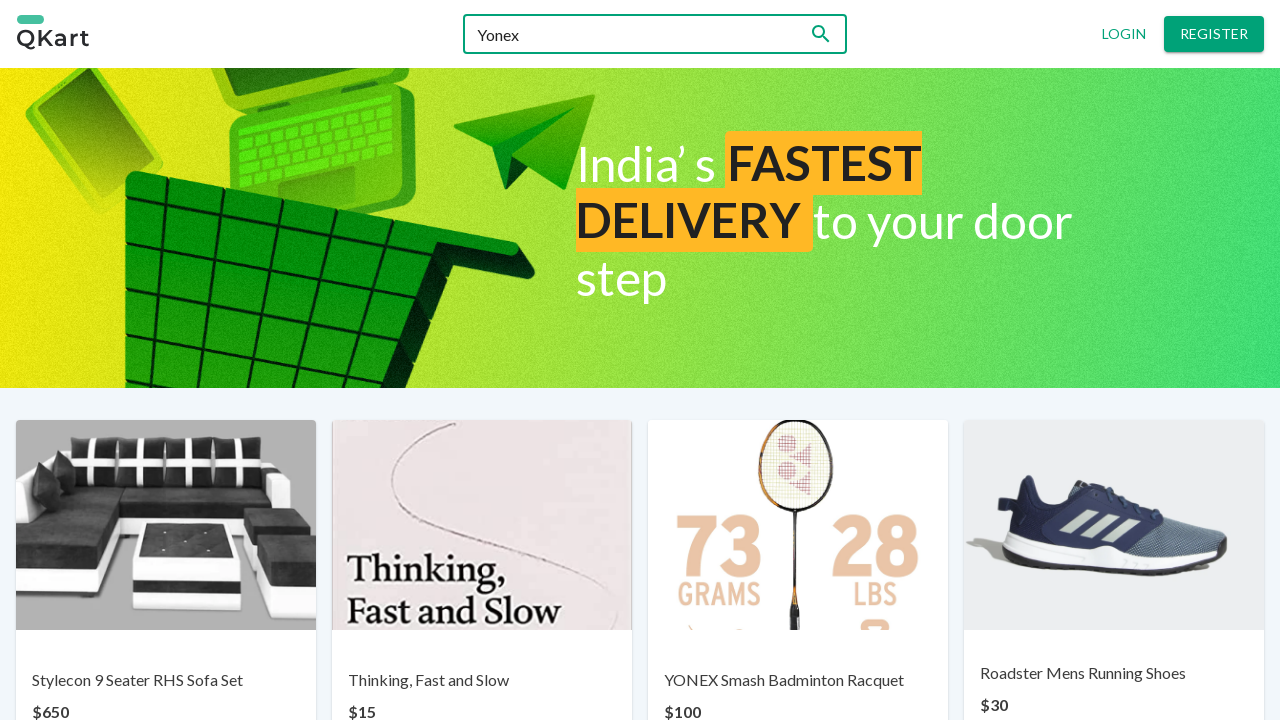

Waited 3 seconds for search results to load
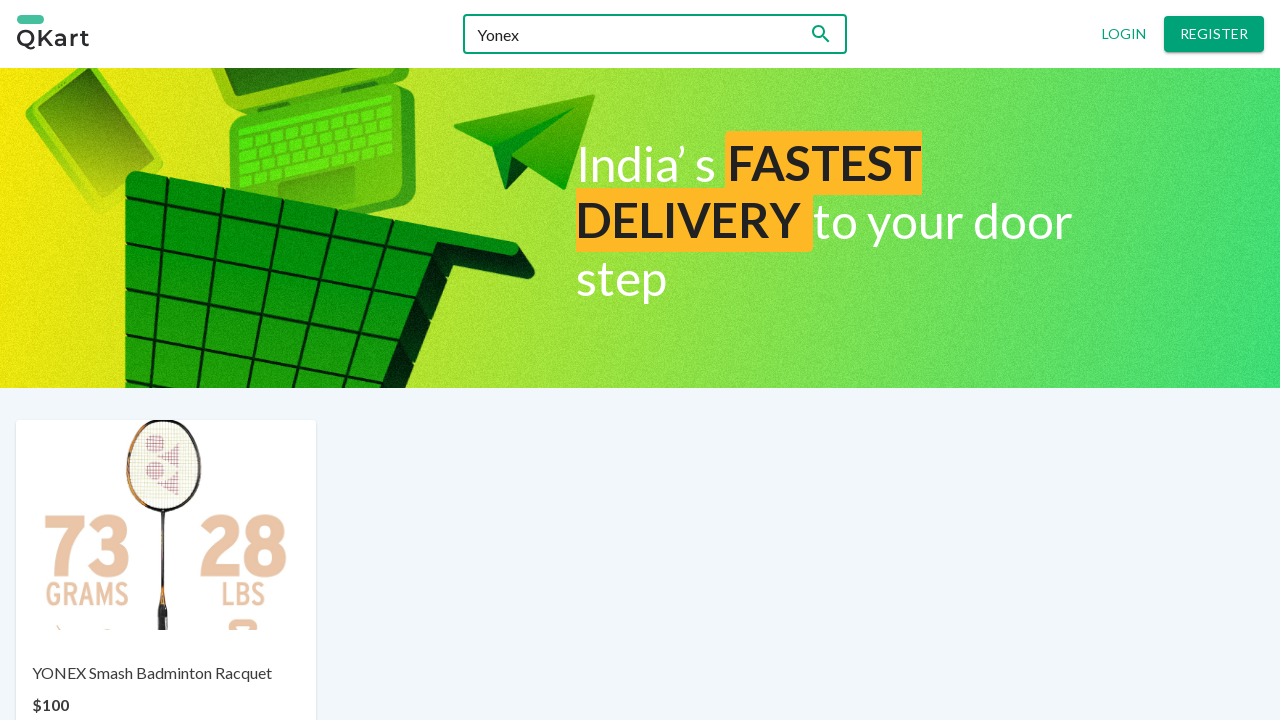

Verified product image is displayed
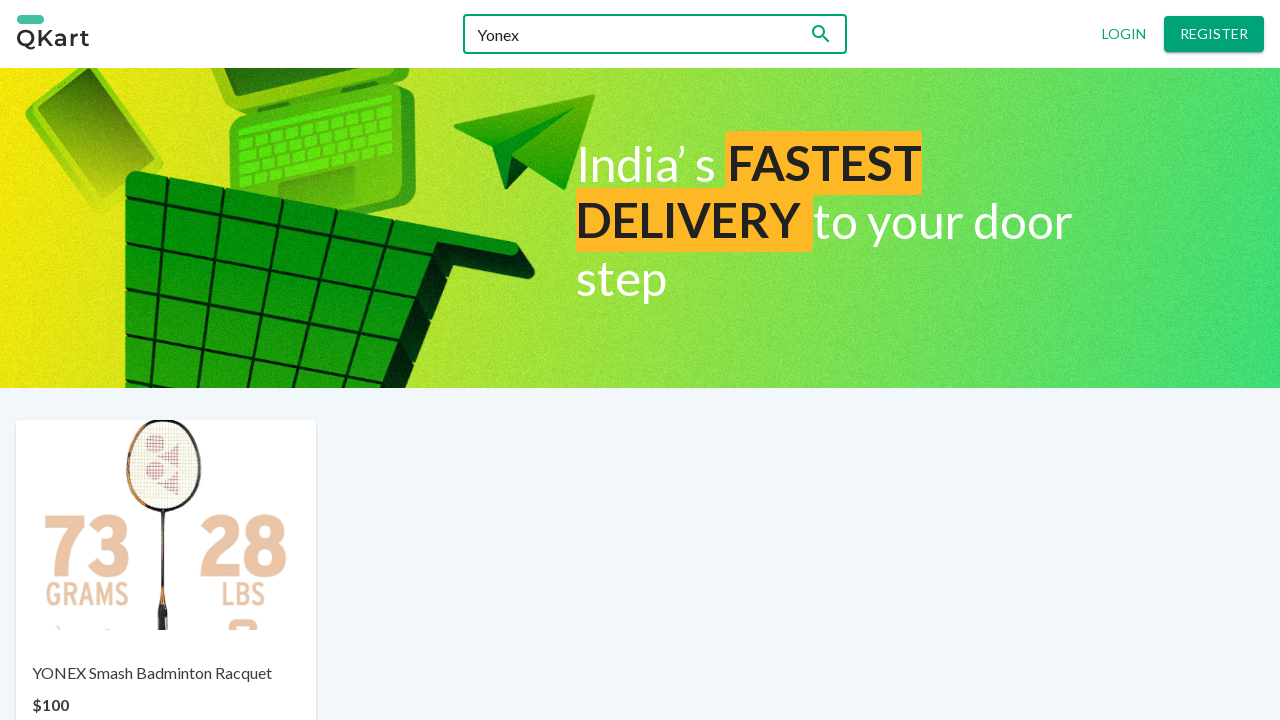

Verified product price is displayed
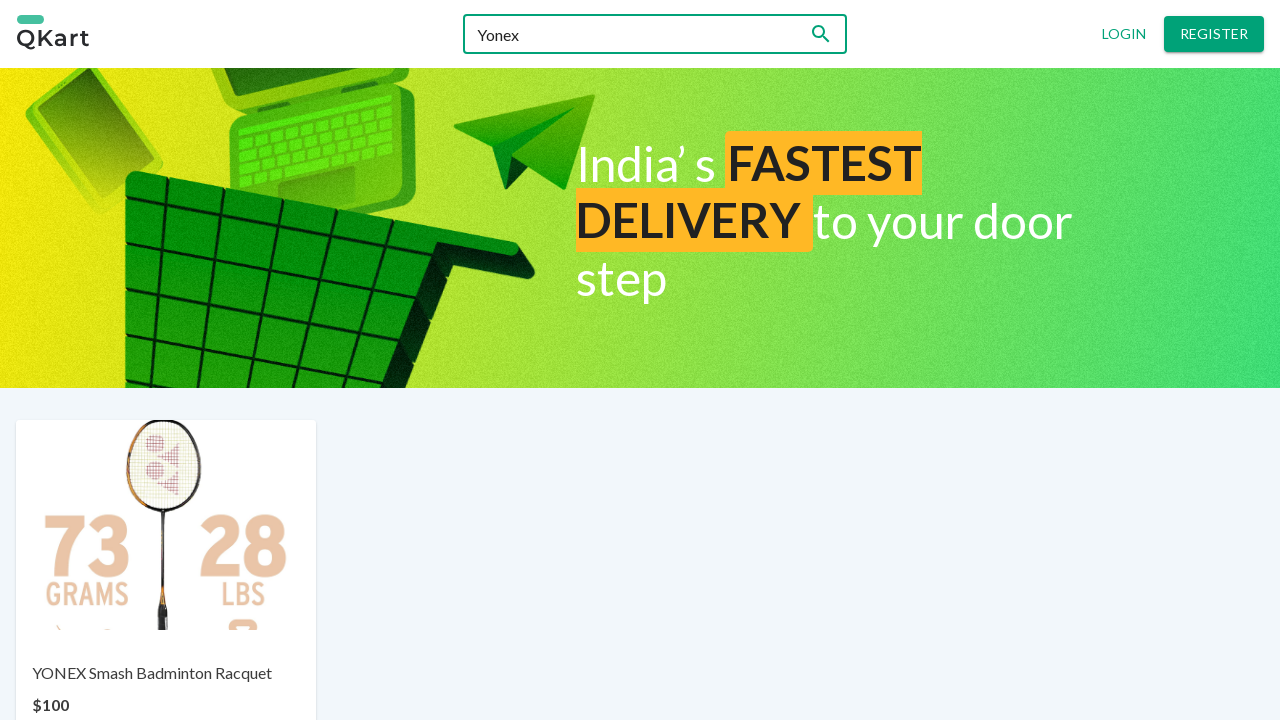

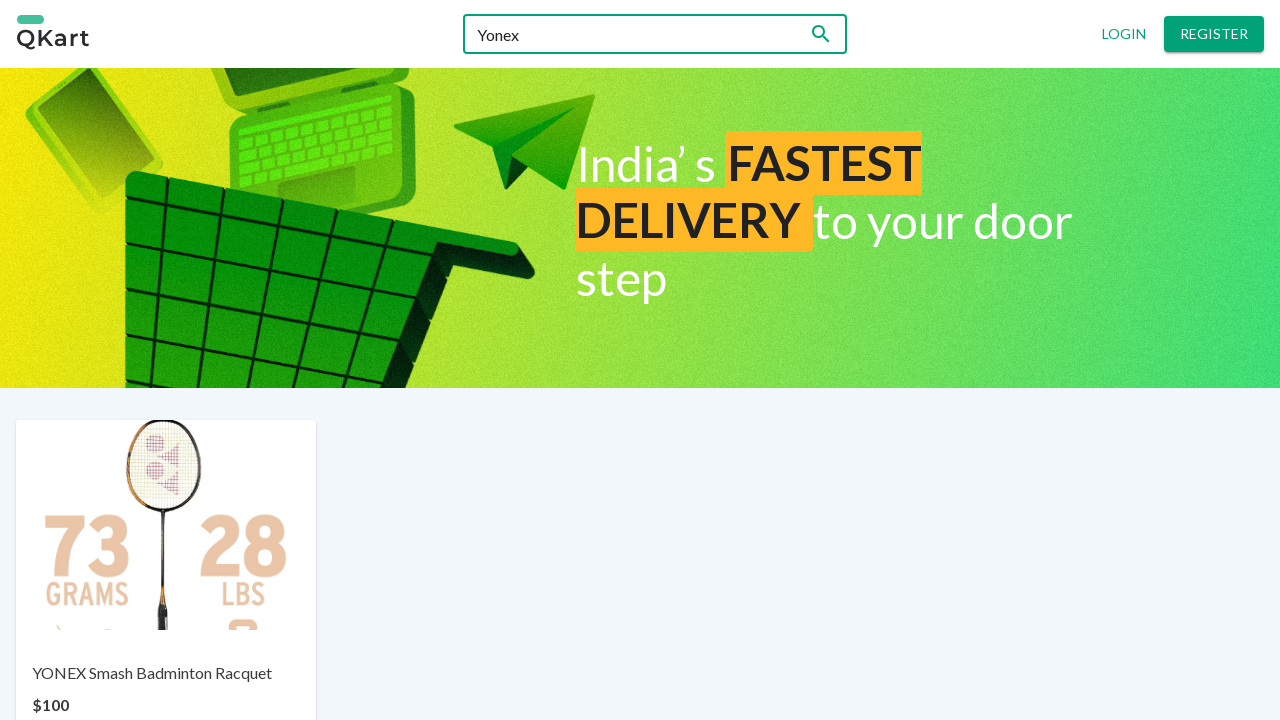